Tests navigation on leafground.com by clicking on a menu item with server icon, then clicking on a link menu item, and finally clicking the "Go to Dashboard" hyperlink.

Starting URL: https://leafground.com/

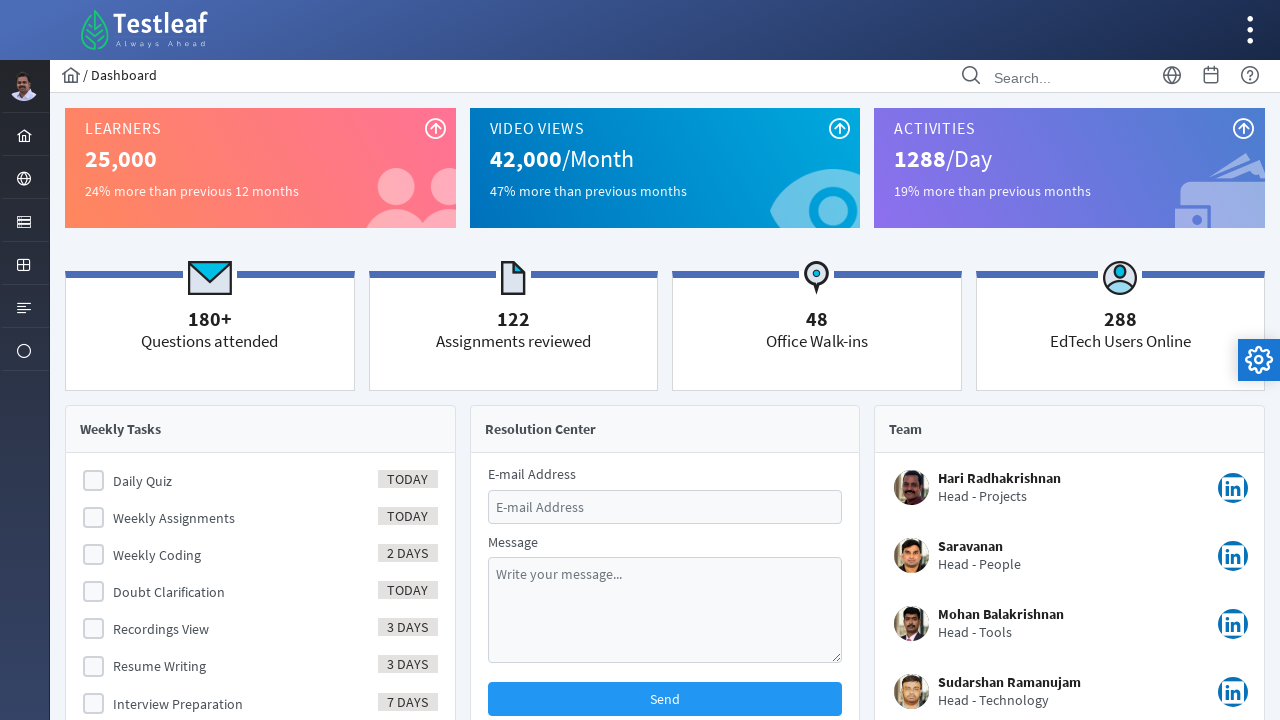

Clicked menu item with server icon at (24, 222) on xpath=//i[@class='pi pi-server layout-menuitem-icon']
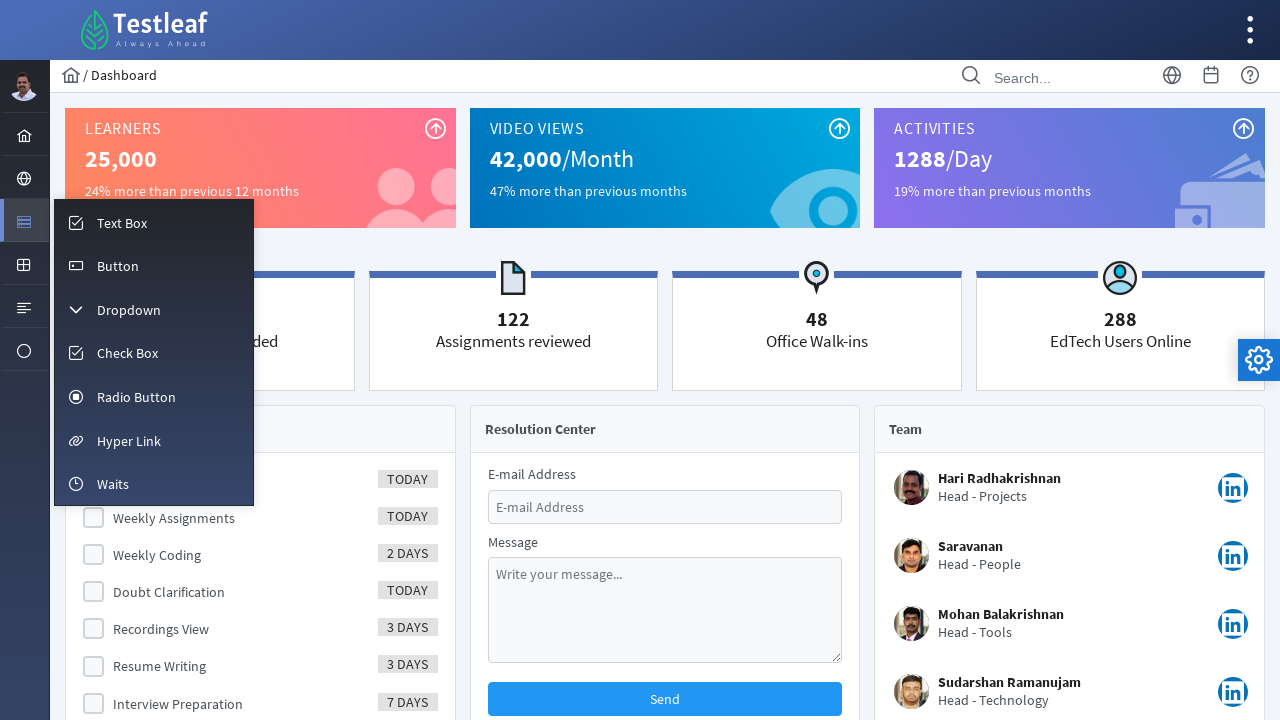

Clicked link menu item at (76, 441) on xpath=//i[@class='pi pi-fw pi-link layout-menuitem-icon']
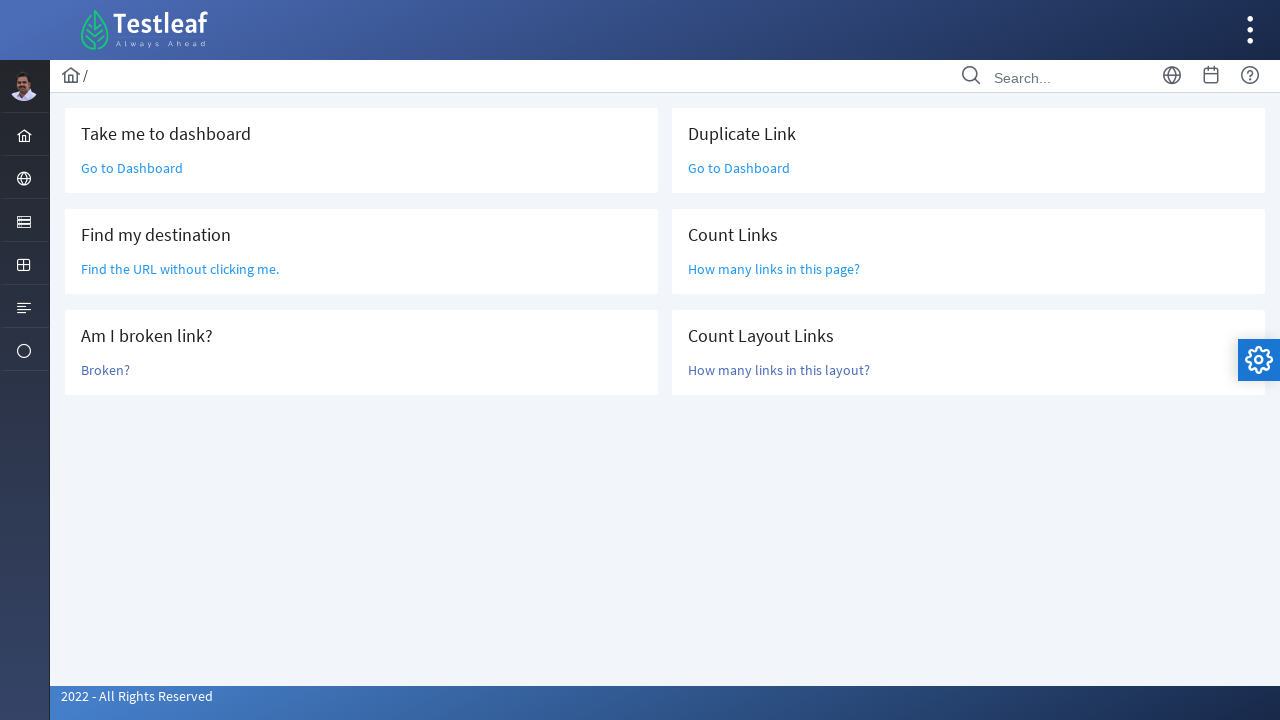

Clicked 'Go to Dashboard' hyperlink at (132, 168) on text=Go to Dashboard
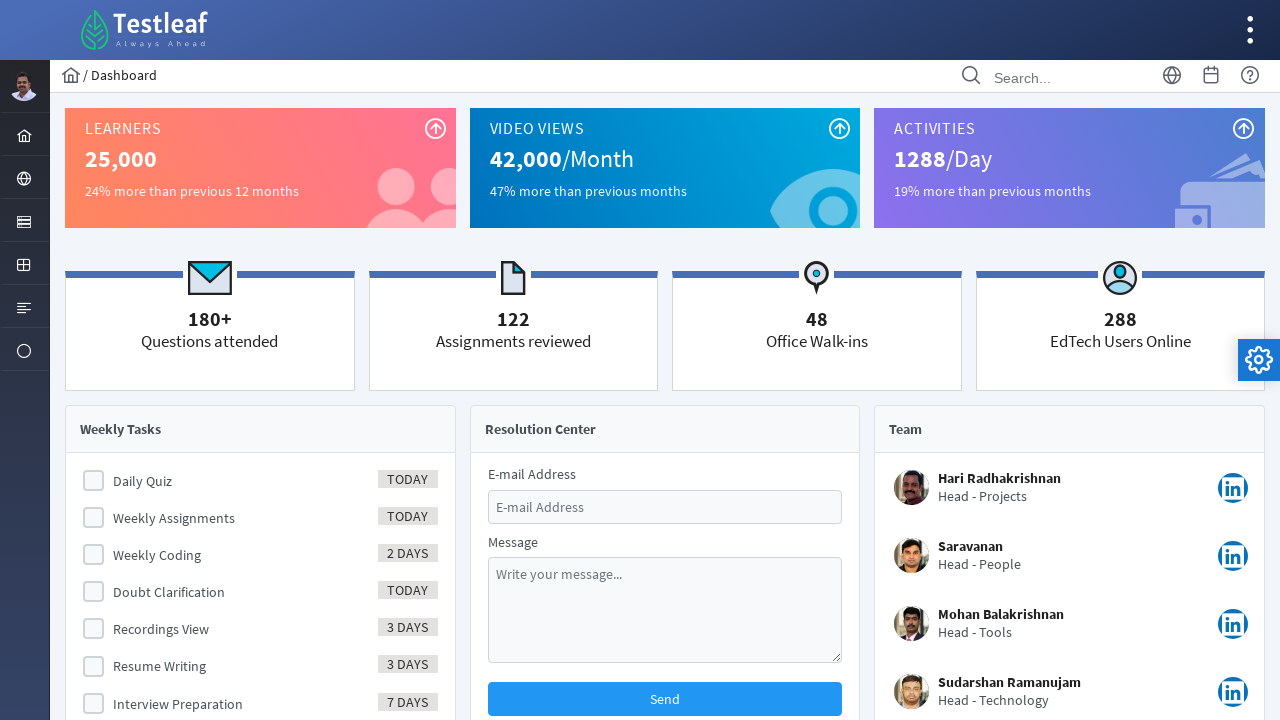

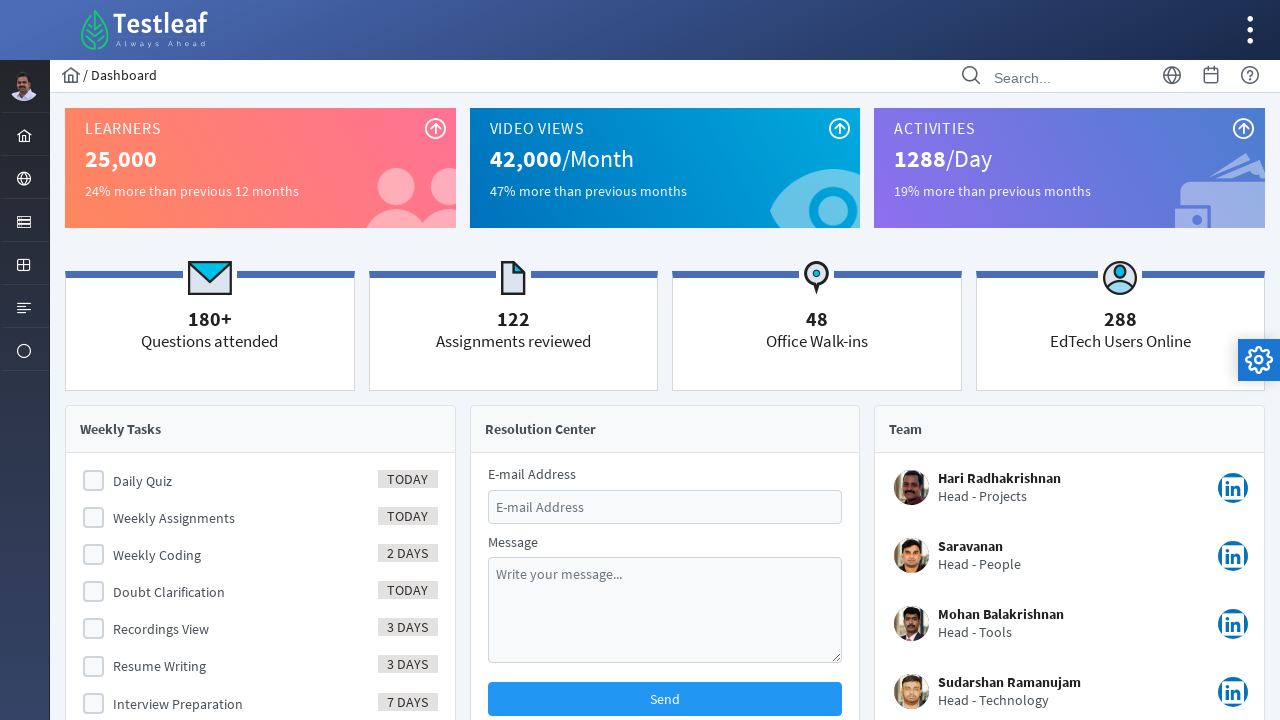